Tests a multi-step insurance form by filling vehicle data (make, model, seats, fuel type, engine specs, etc.) and insurant data (personal information, address, occupation, hobbies) across multiple form pages.

Starting URL: http://demo.automationtalks.com/index.html

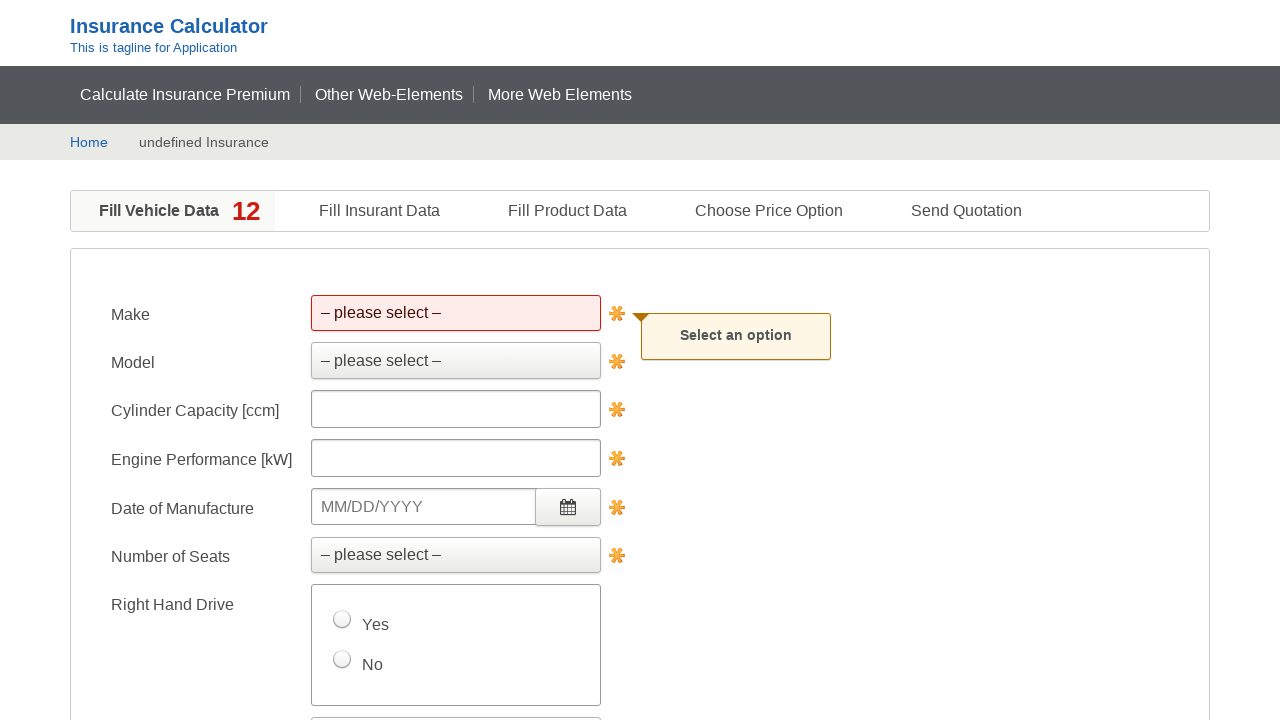

Selected 'BMW' from Make dropdown on #make
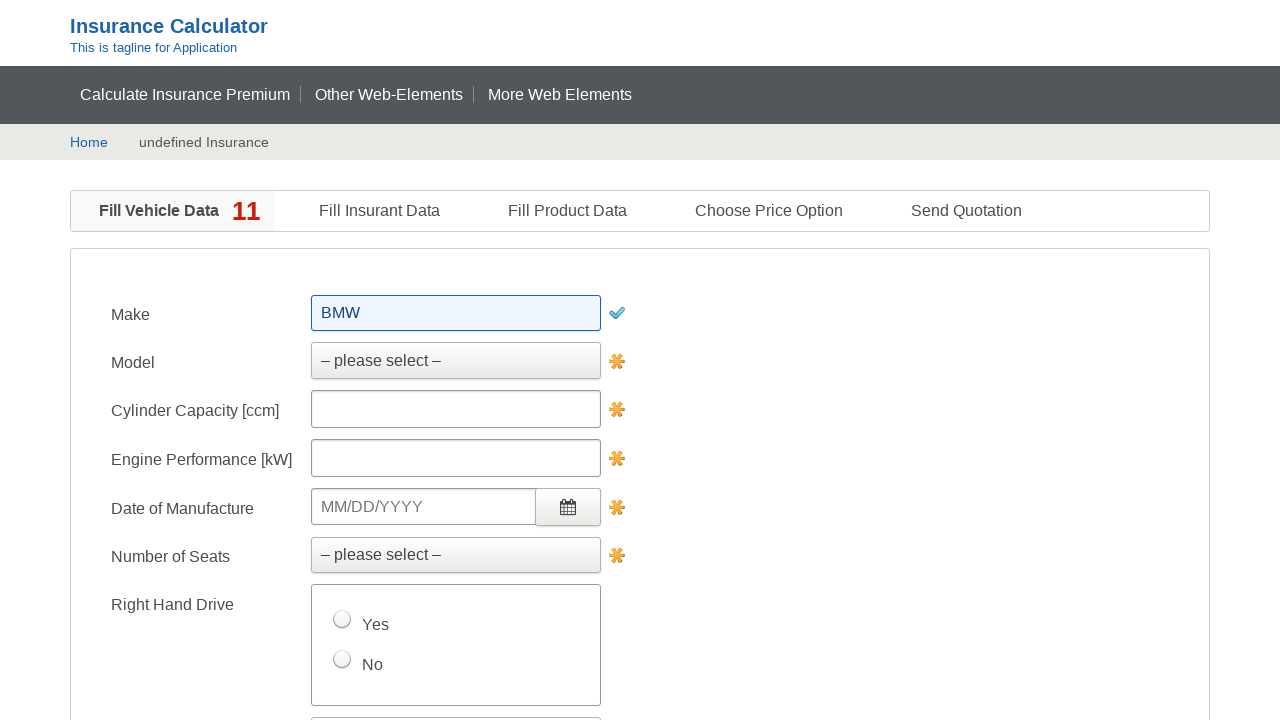

Selected 'Motorcycle' from Model dropdown on #model
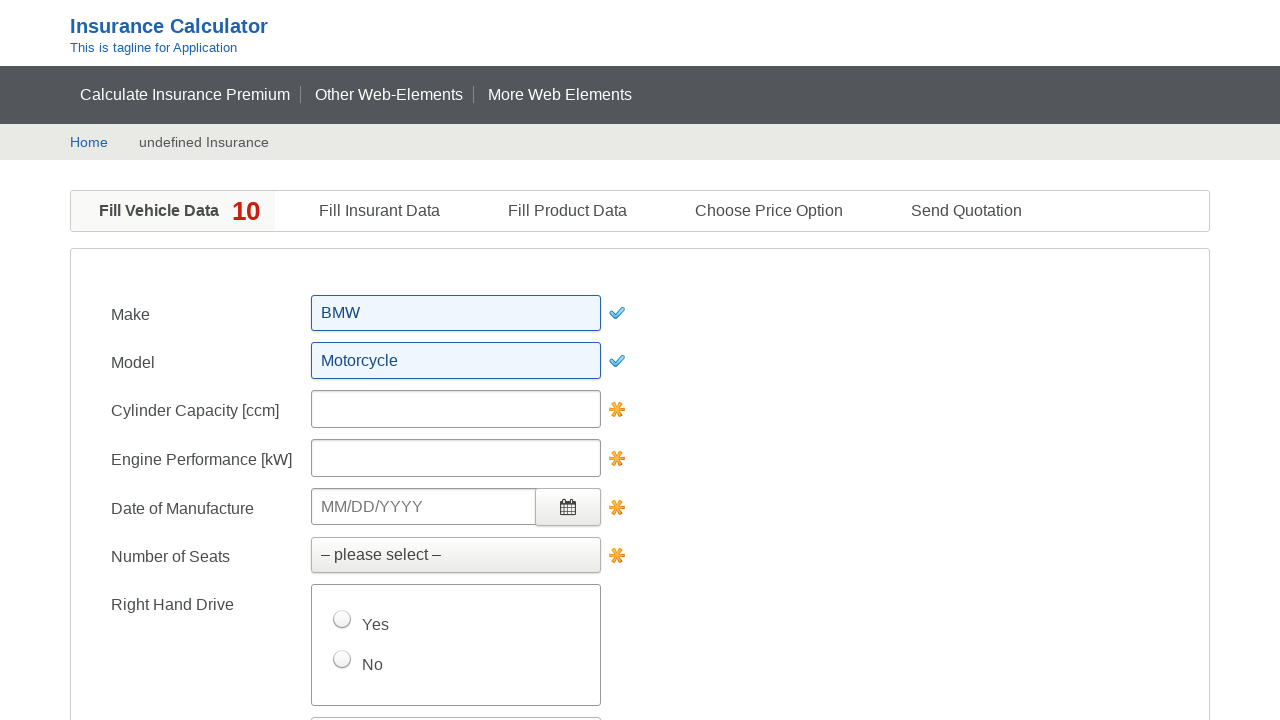

Selected '3' seats from Number of Seats dropdown on #numberofseats
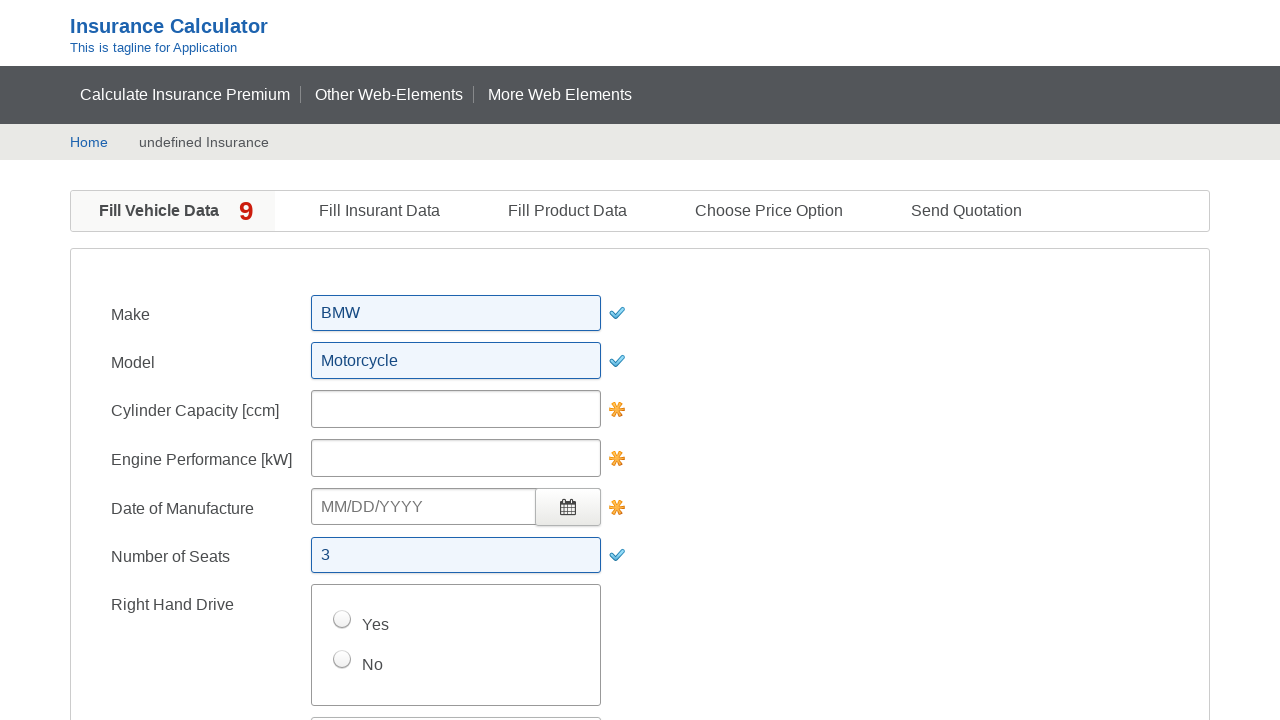

Selected '2' seats from Number of Seats Motorcycle dropdown on #numberofseatsmotorcycle
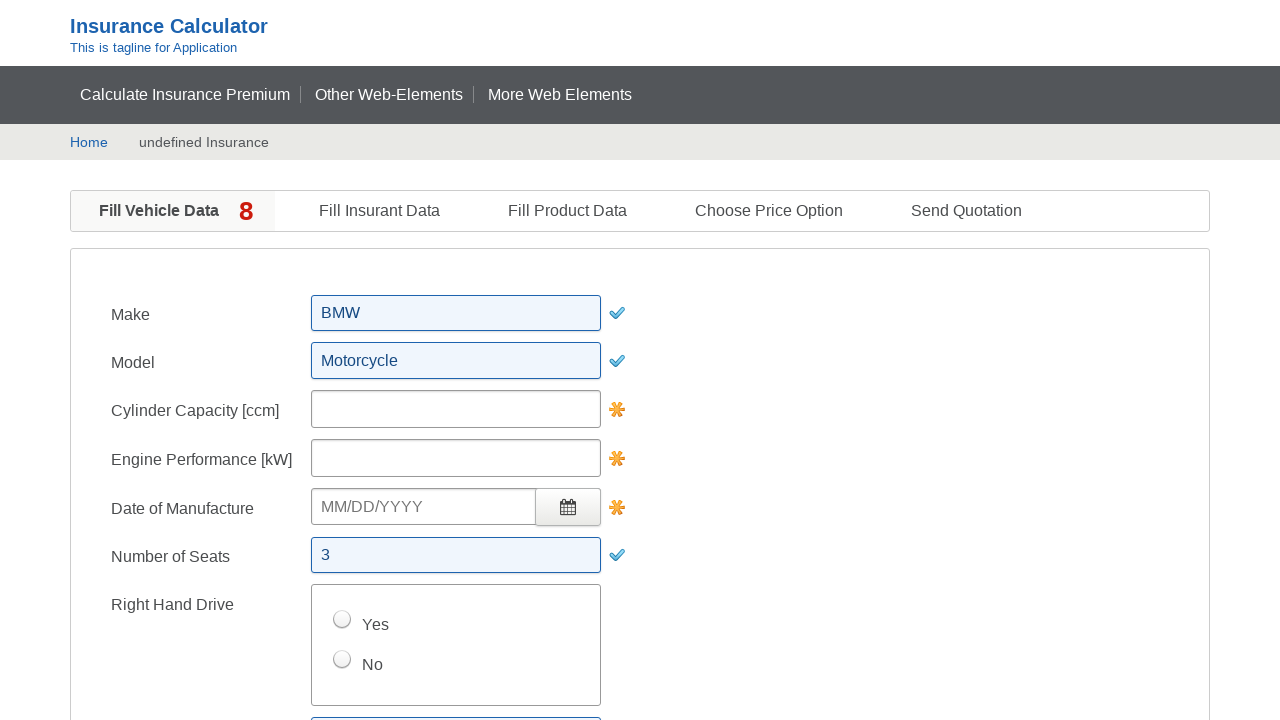

Selected 'Petrol' from Fuel type dropdown on #fuel
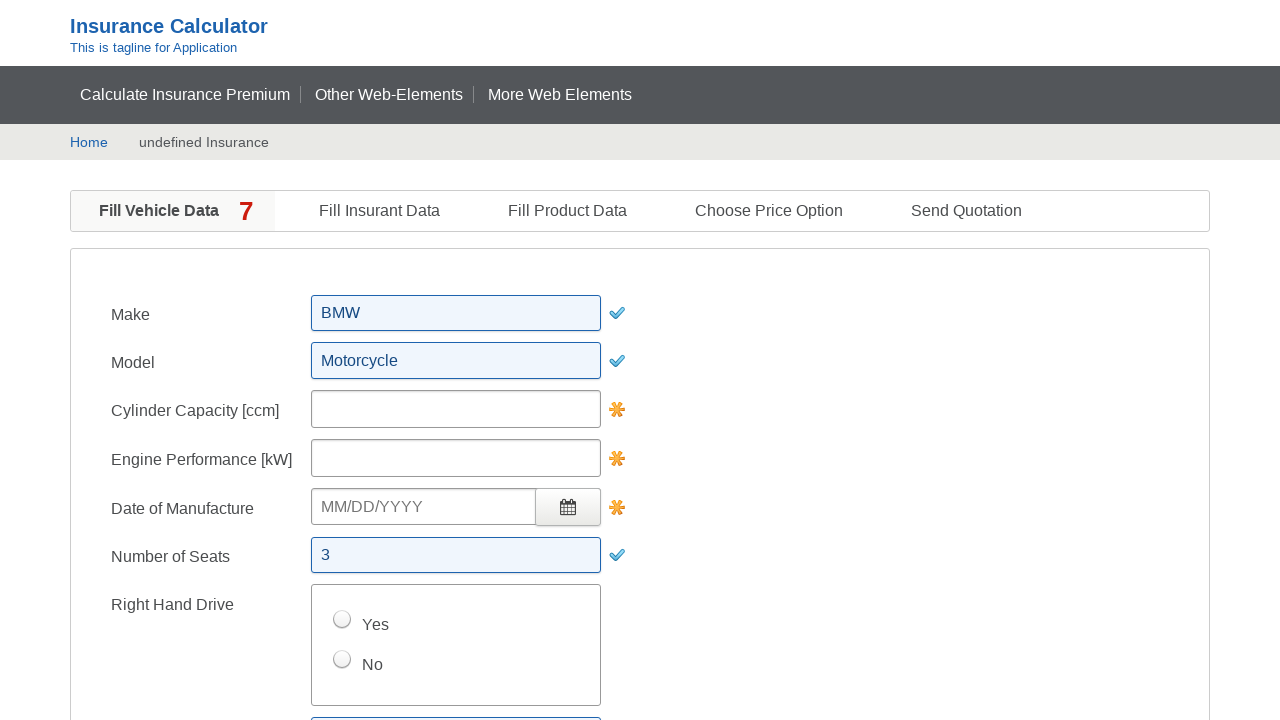

Clicked 'Yes' for Right Hand Drive radio button at (360, 625) on xpath=//label[text()='Yes']
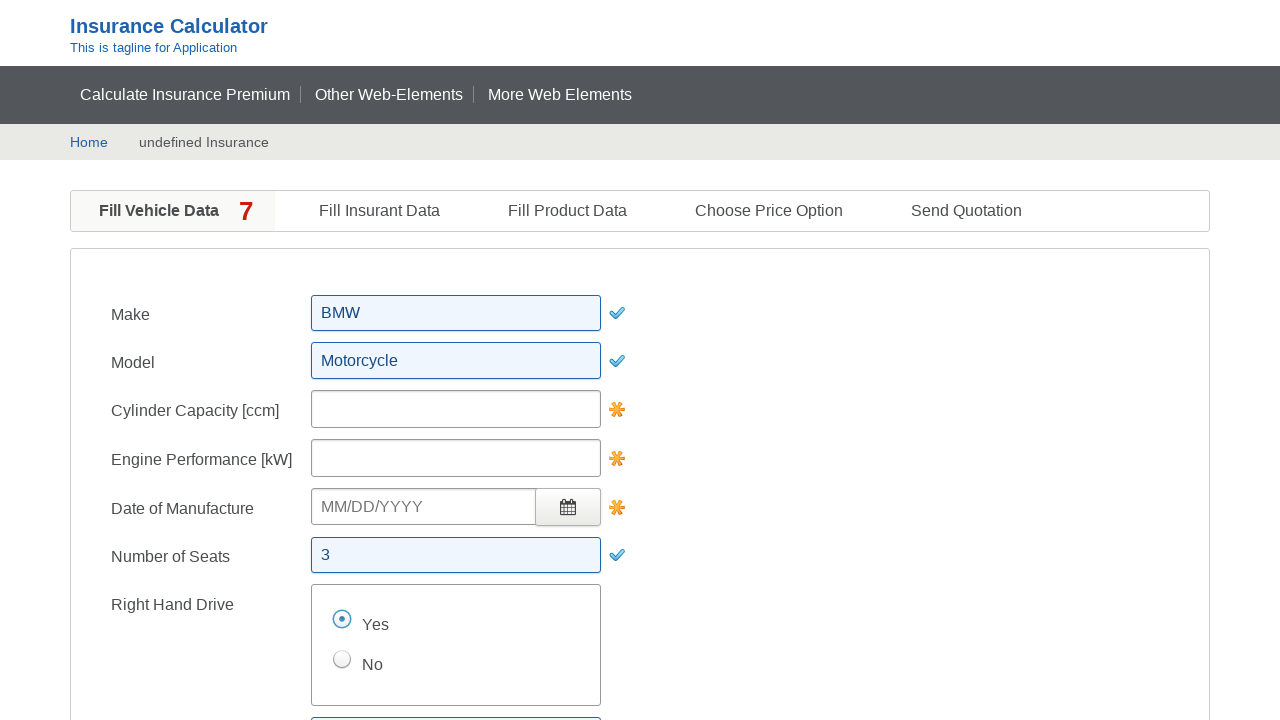

Filled cylinder capacity with '300' on #cylindercapacity
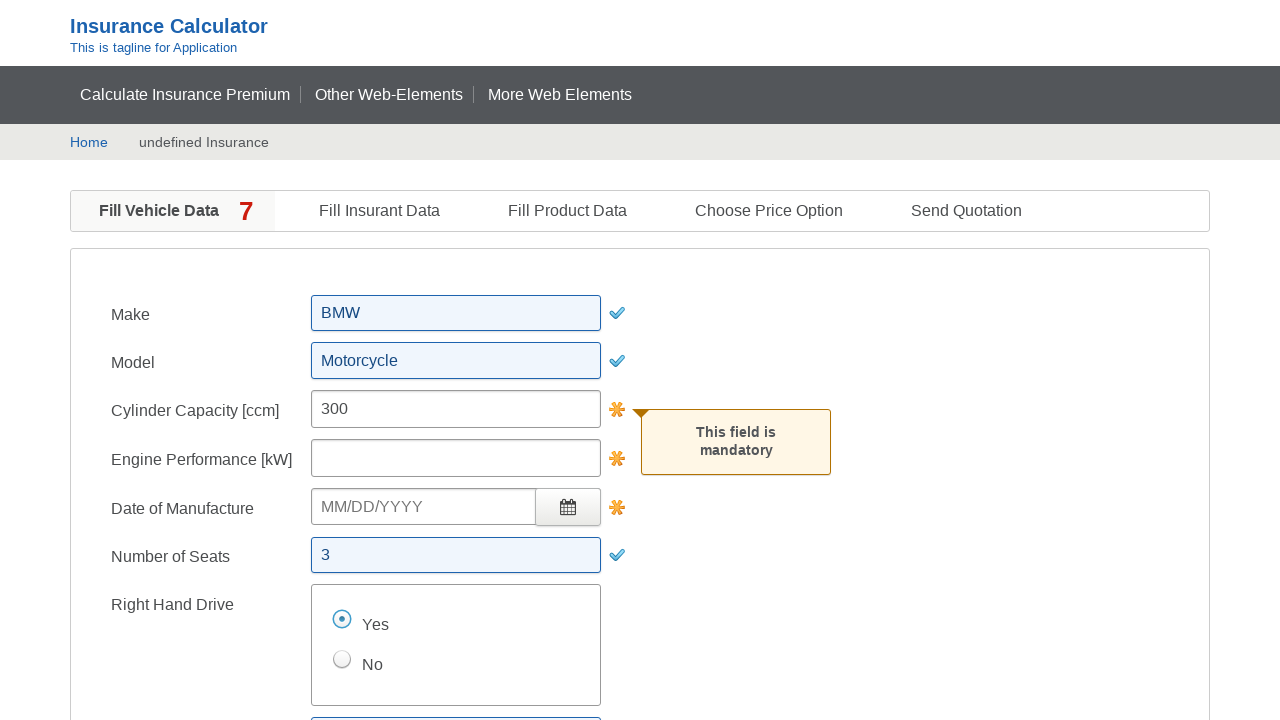

Filled engine performance with '1000' on #engineperformance
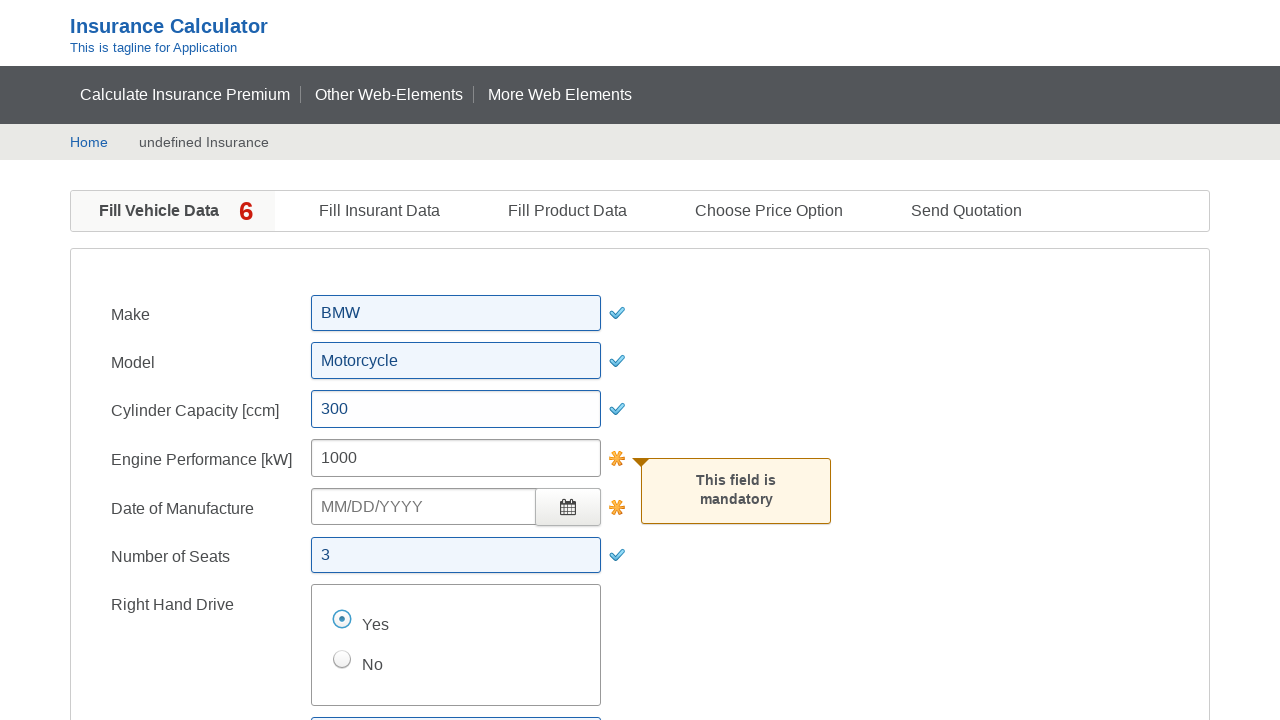

Filled payload with '600' on #payload
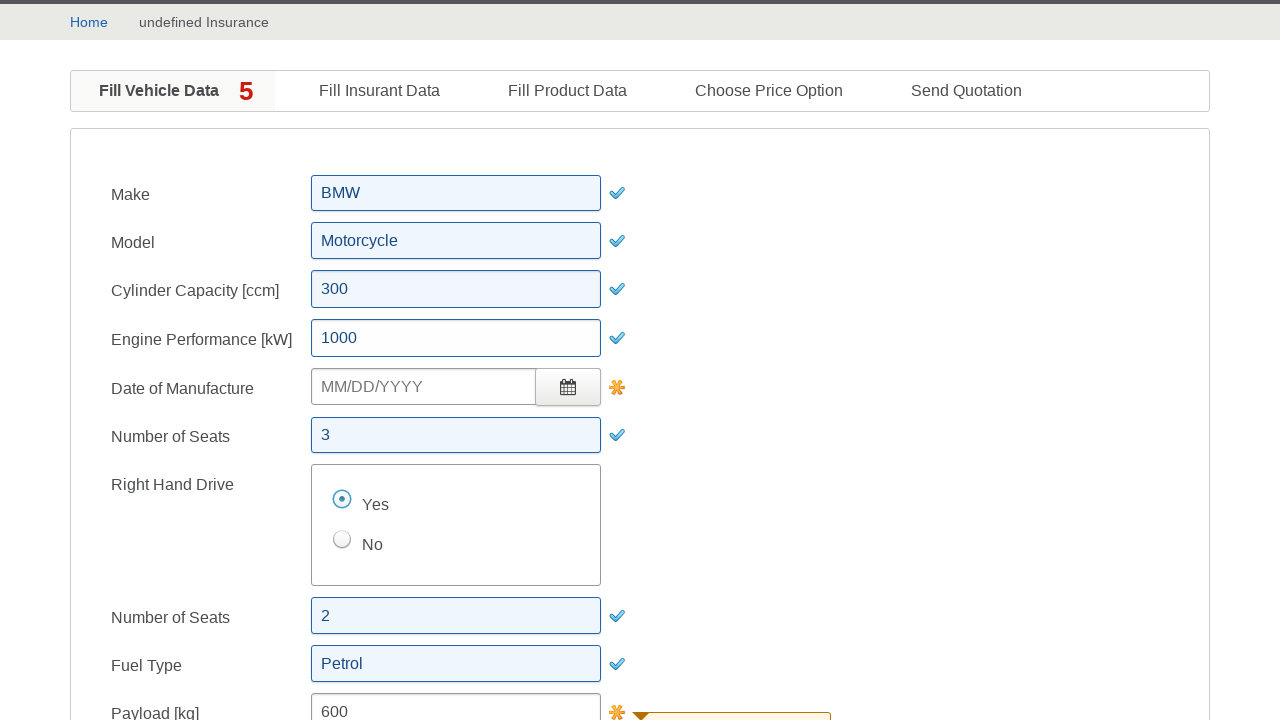

Filled total weight with '2000' on #totalweight
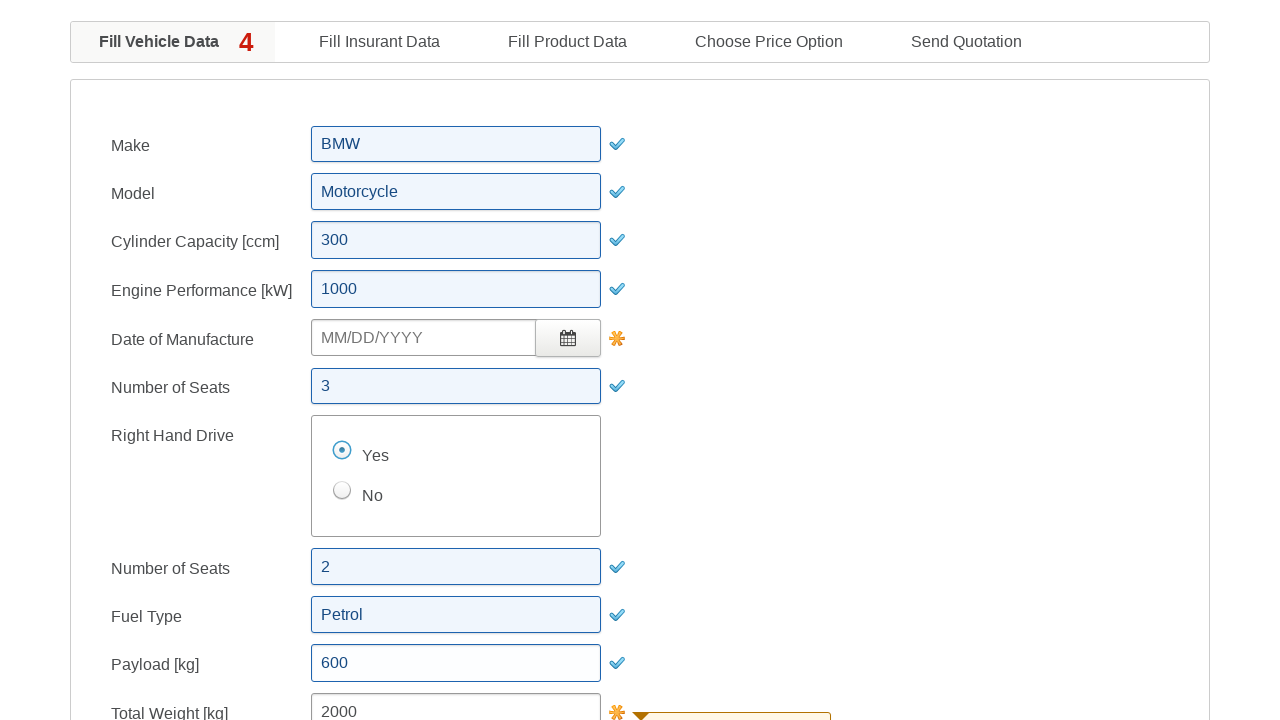

Filled list price with '5000' on #listprice
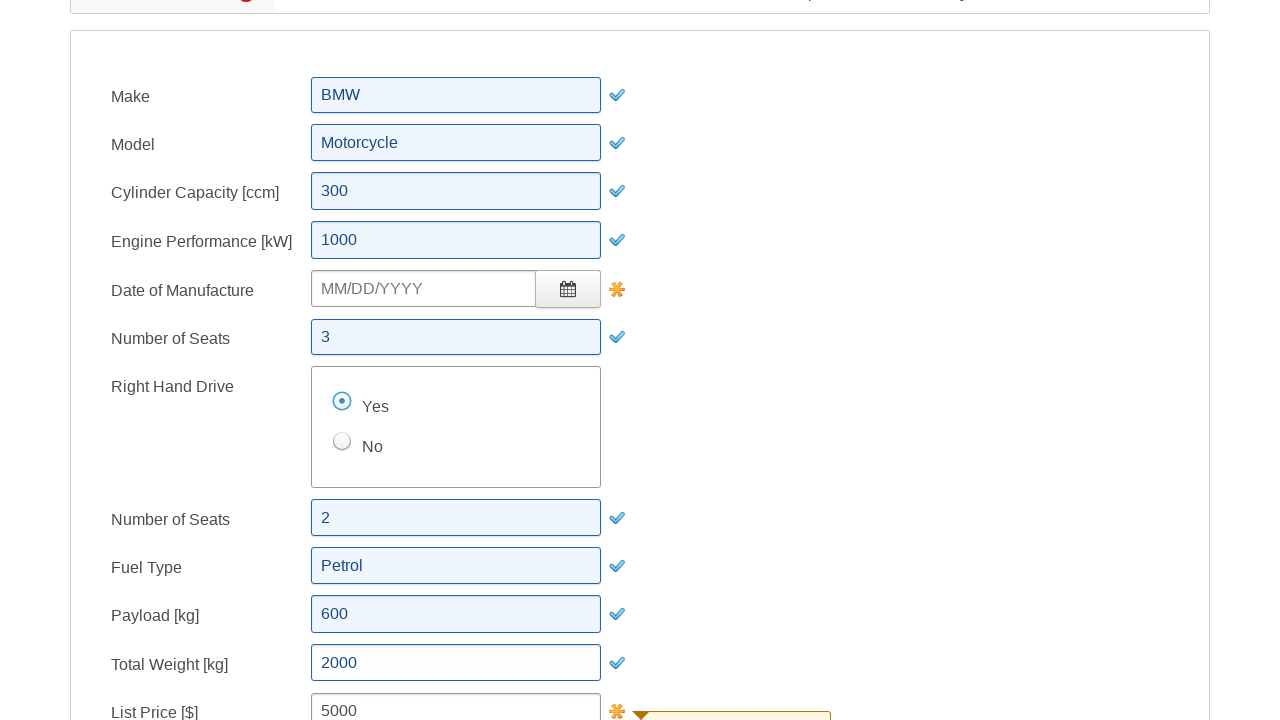

Filled license plate number with '10000' on #licenseplatenumber
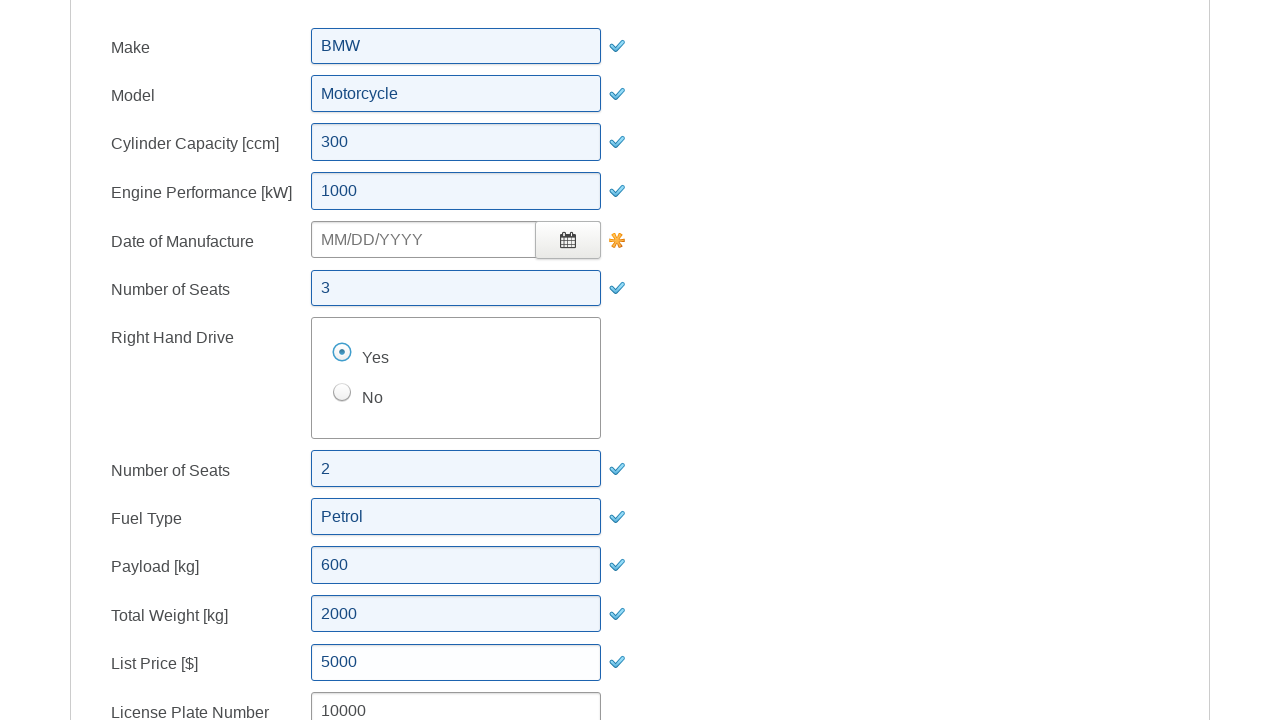

Filled annual mileage with '36000' on #annualmileage
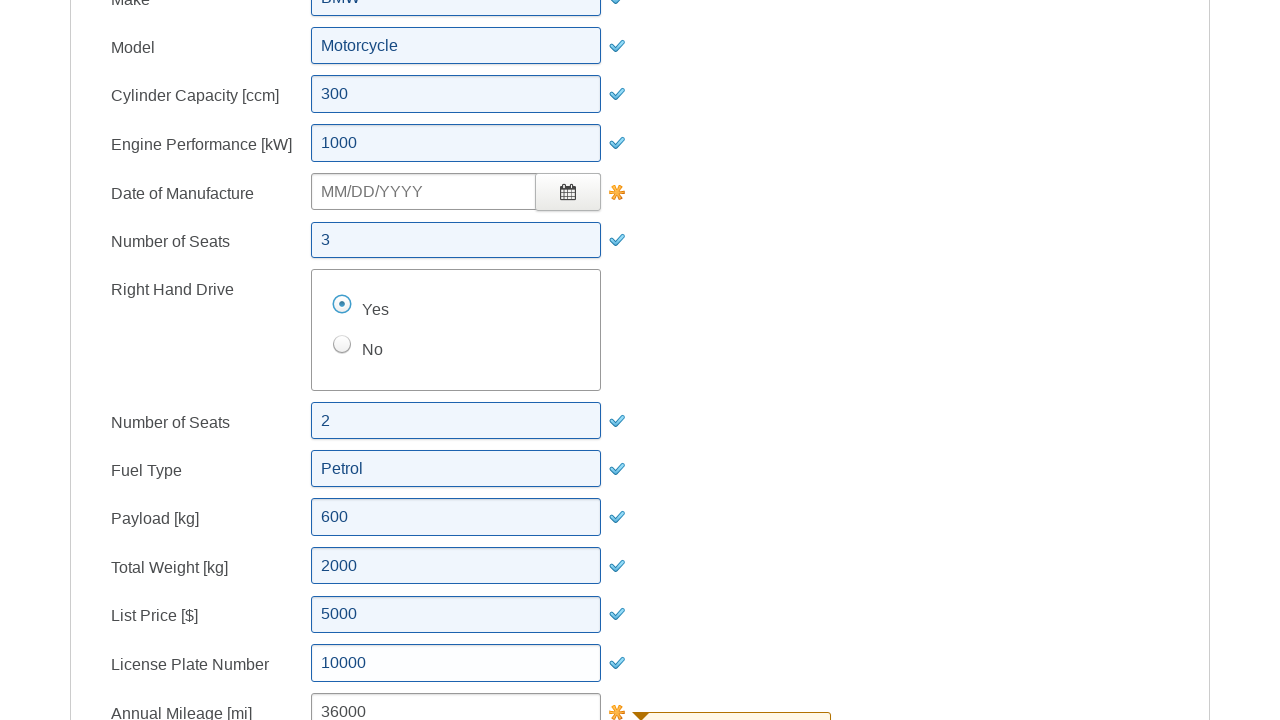

Filled date of manufacture with '03/16/2020' on #dateofmanufacture
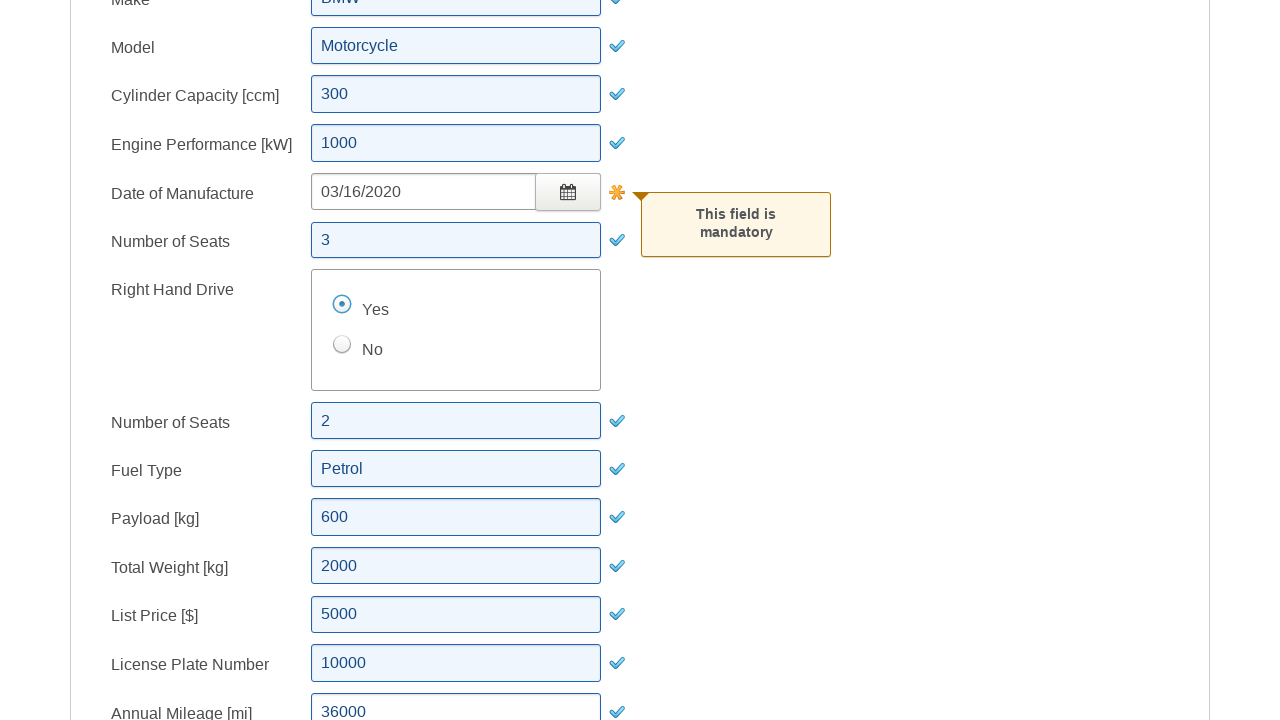

Clicked Next button to proceed to Insurant Data page at (359, 477) on #nextenterinsurantdata
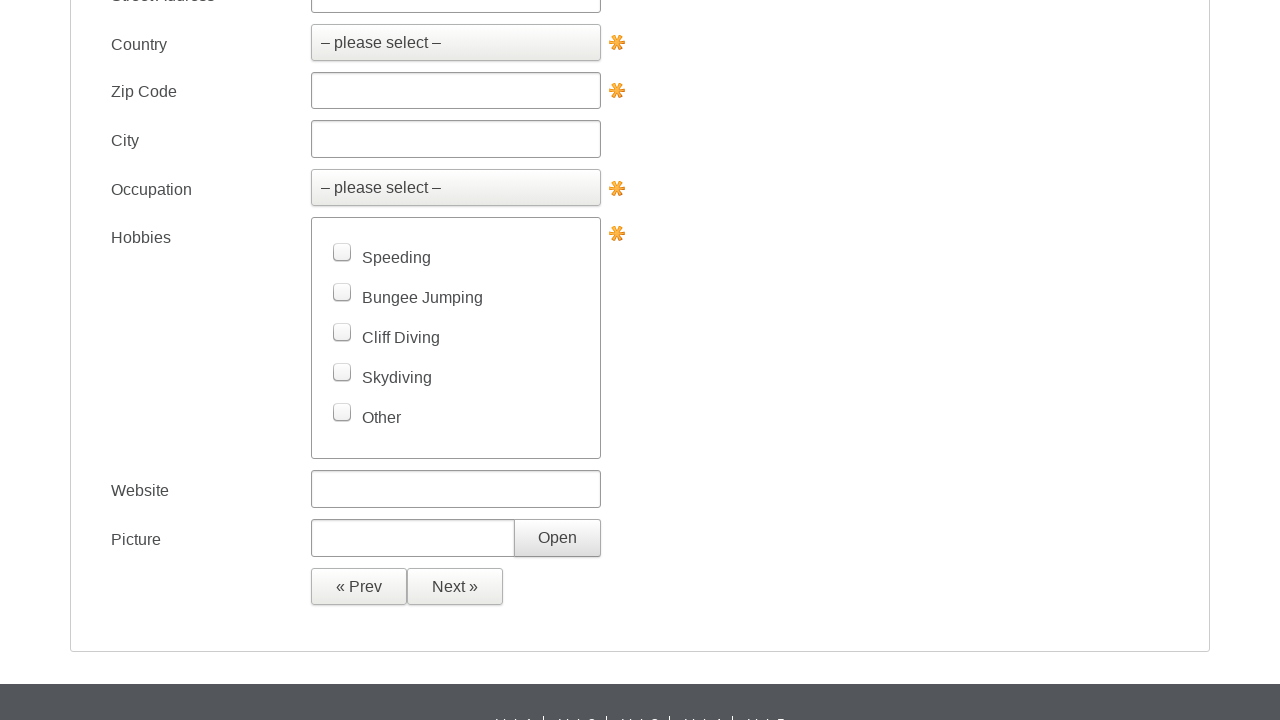

Insurant Data page loaded, First Name field is visible
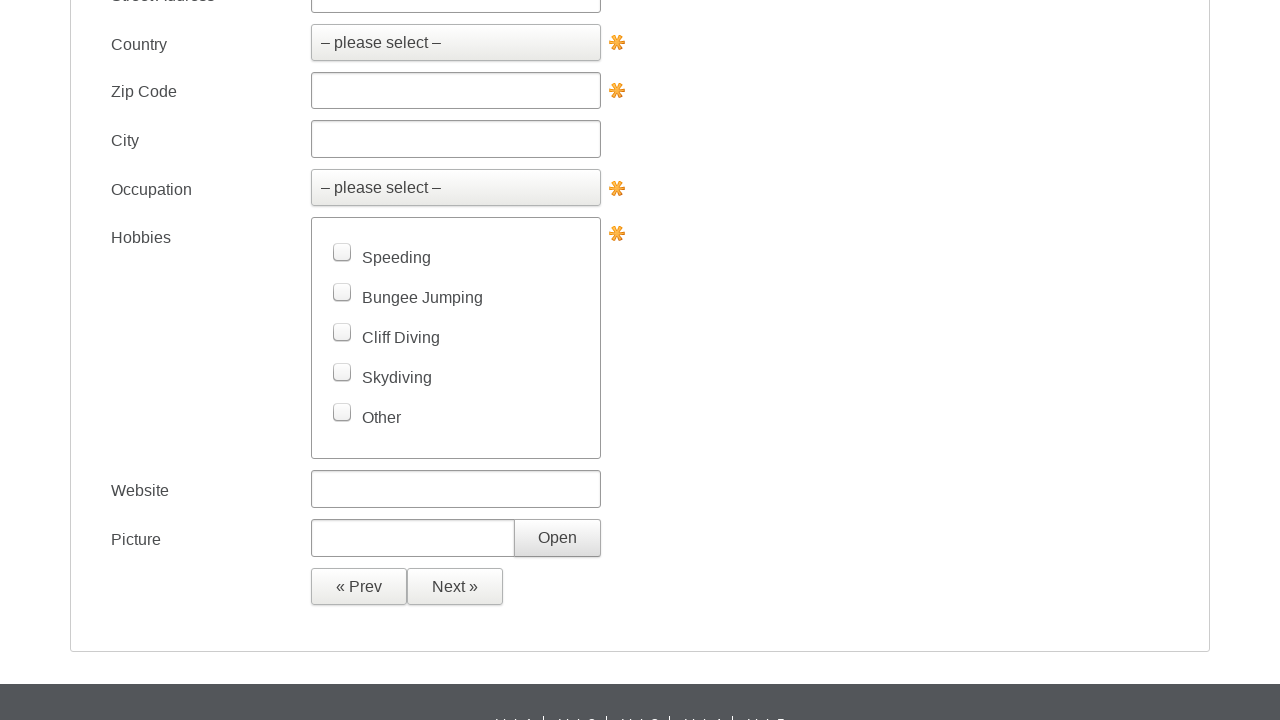

Filled first name with 'John' on #firstname
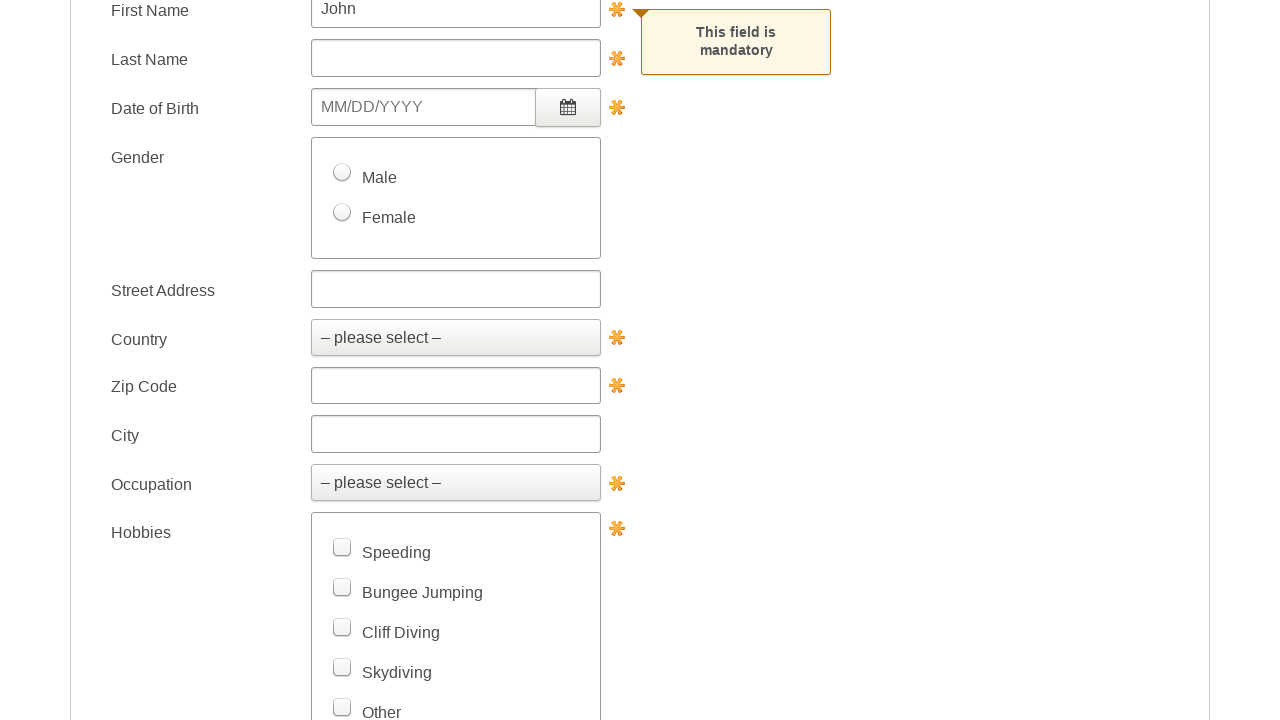

Filled last name with 'Hauge' on #lastname
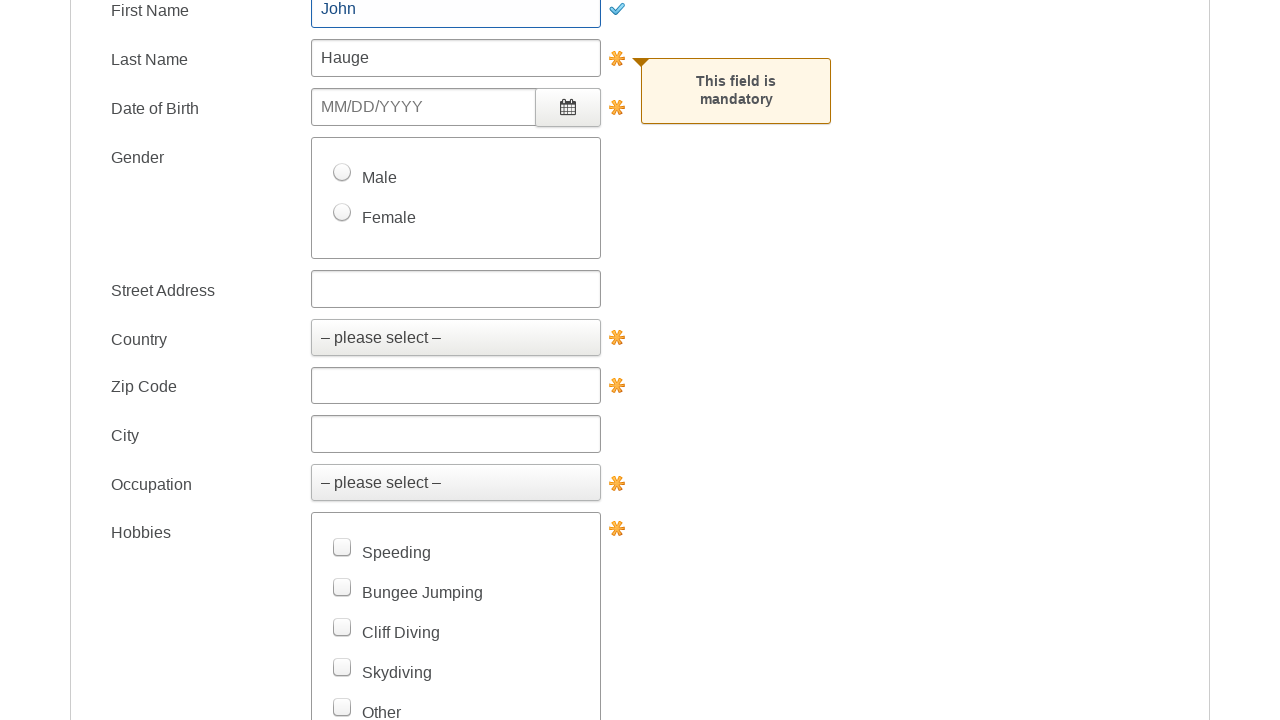

Filled date of birth with '03/25/1982' on #birthdate
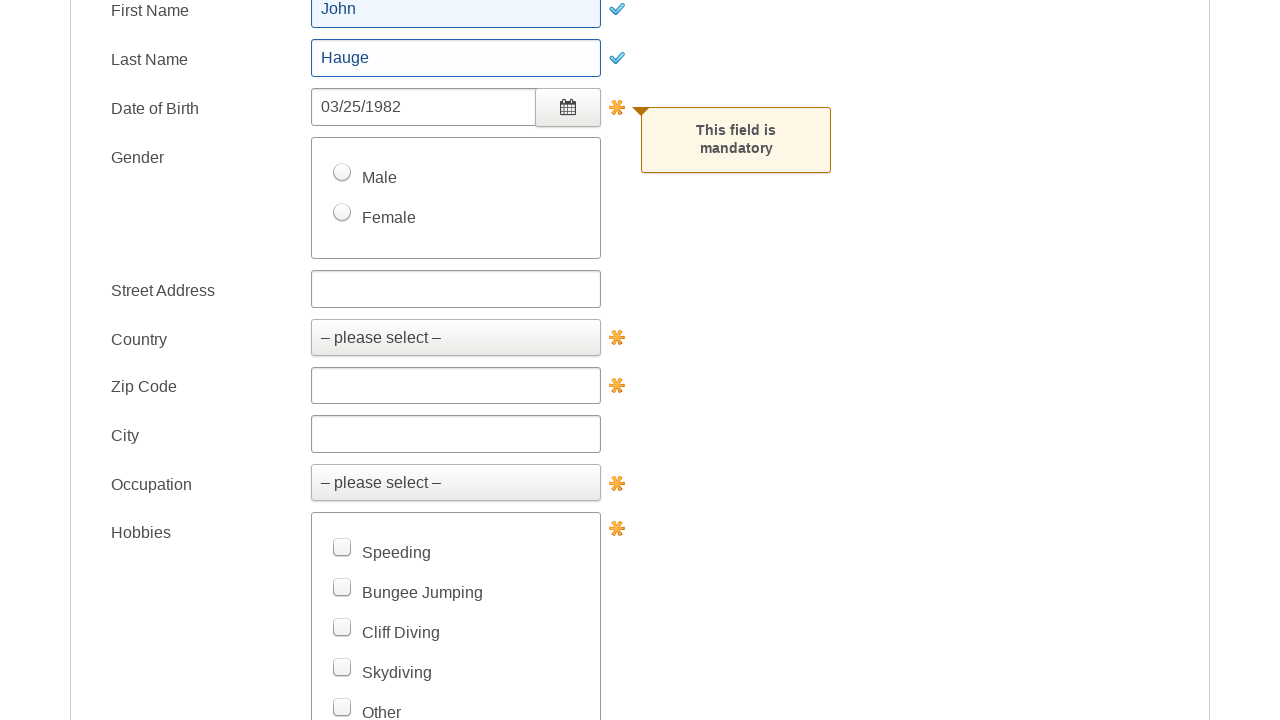

Selected 'Male' as gender at (364, 178) on xpath=//label[text()='Male']
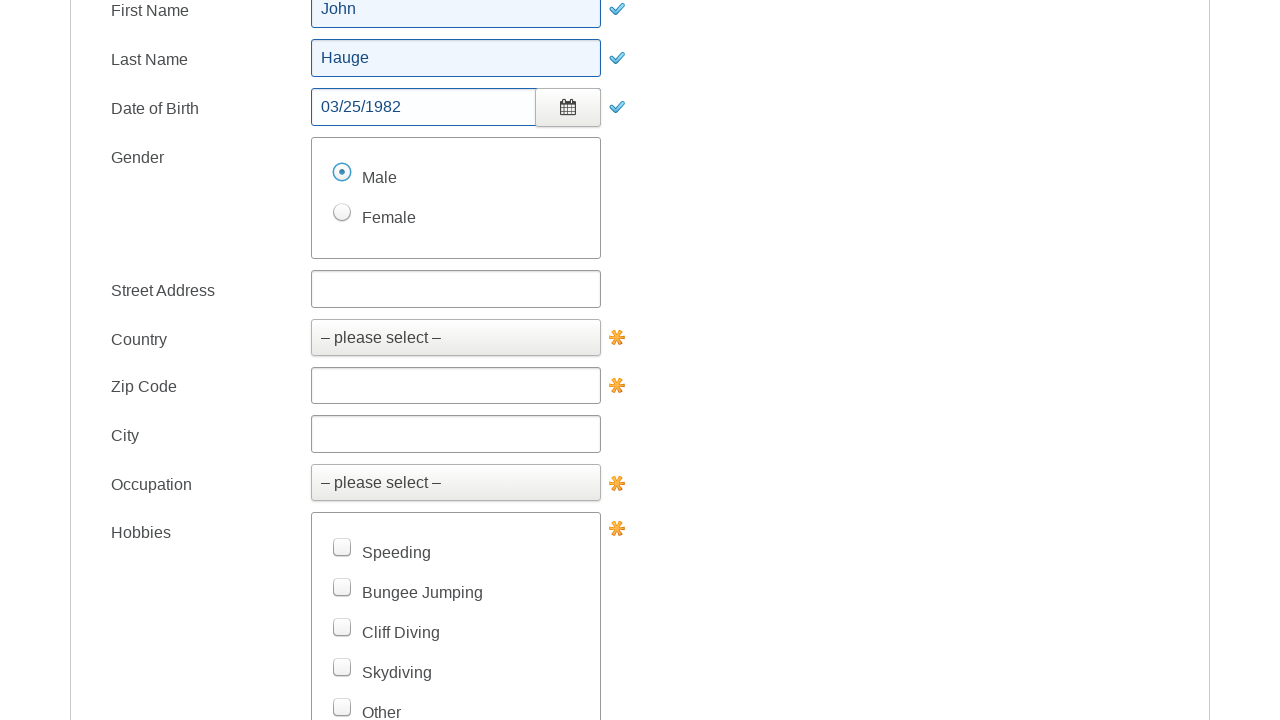

Filled street address with '246 Pennsylvania Avenue' on #streetaddress
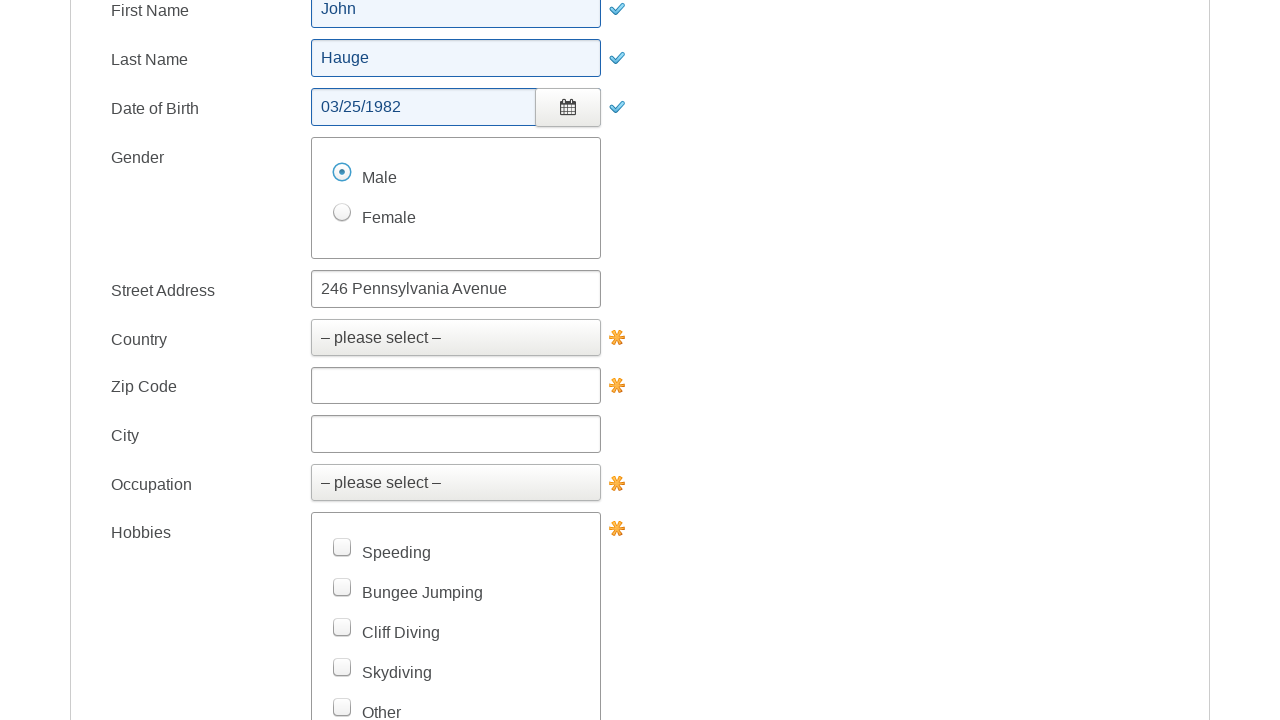

Selected 'United States' from Country dropdown on #country
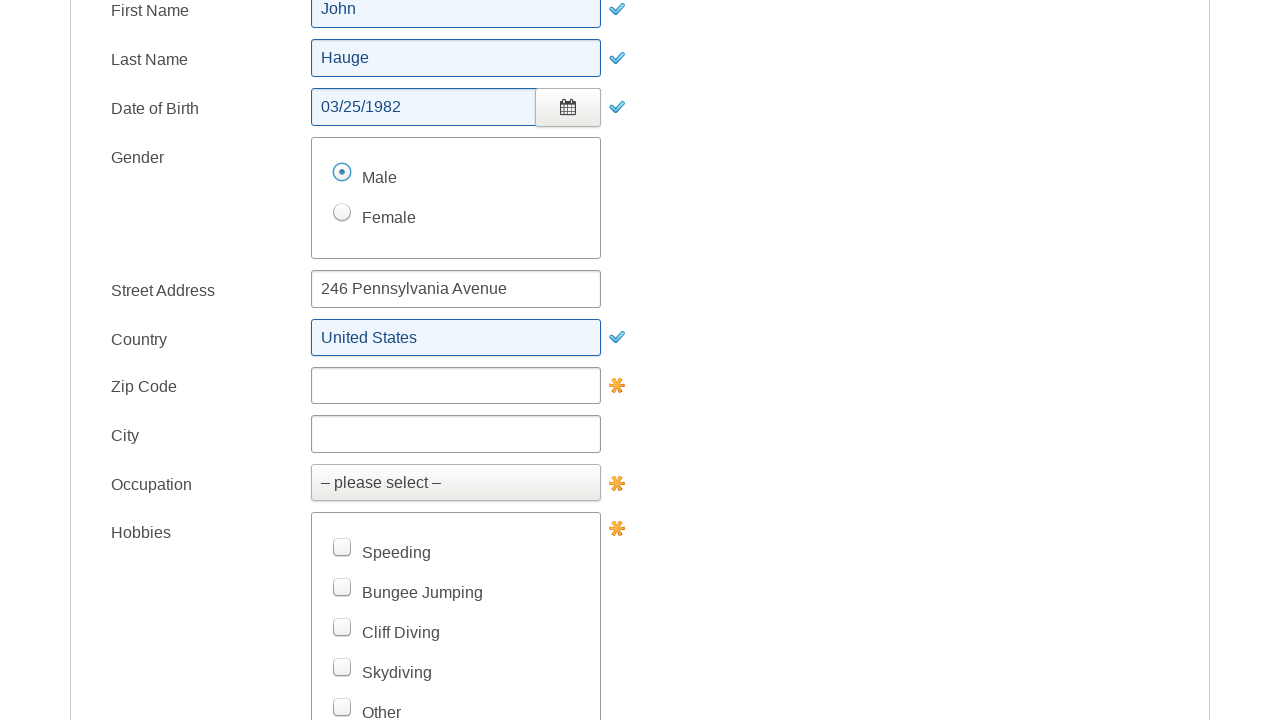

Filled zipcode with '29379' on #zipcode
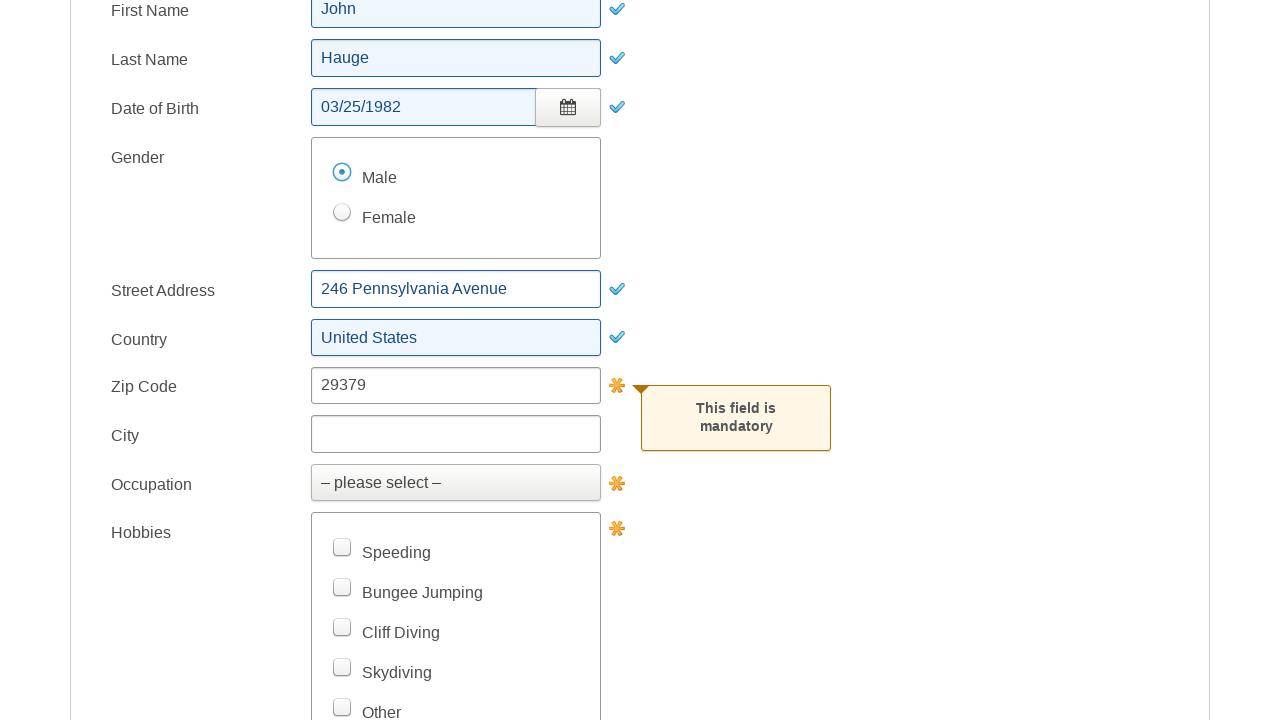

Filled city with 'Edison' on #city
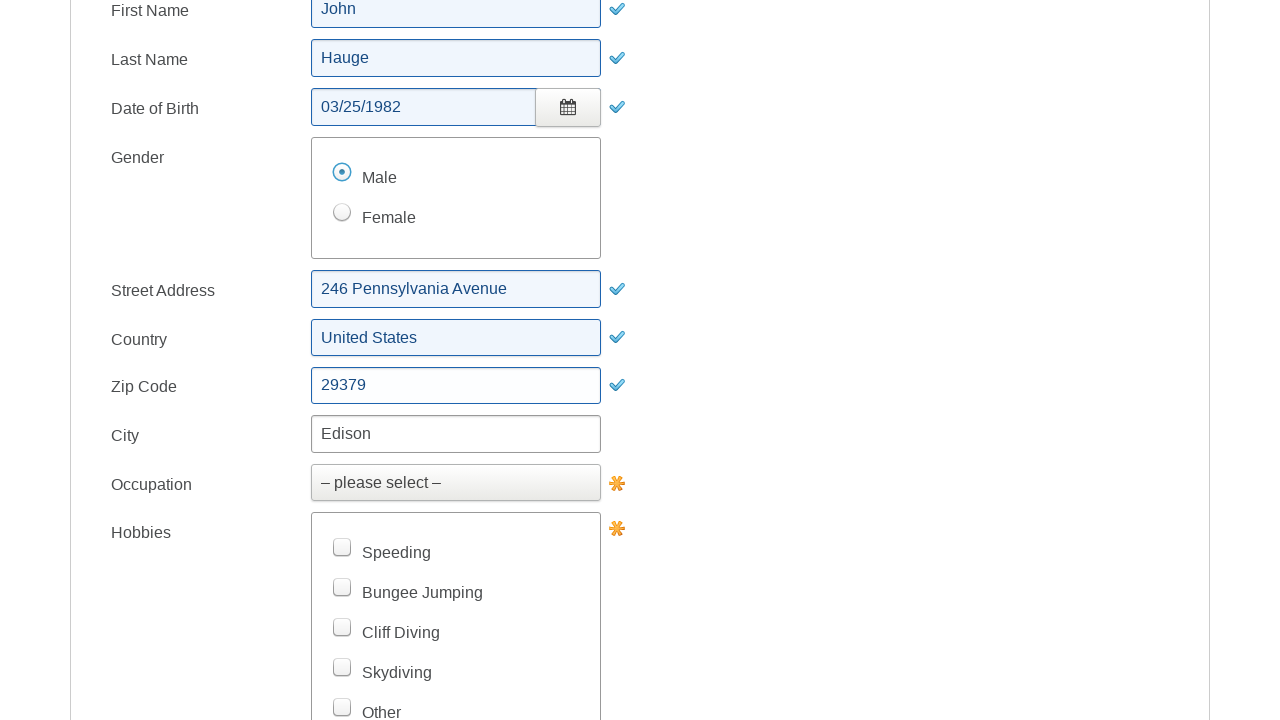

Selected 'Employee' from Occupation dropdown on #occupation
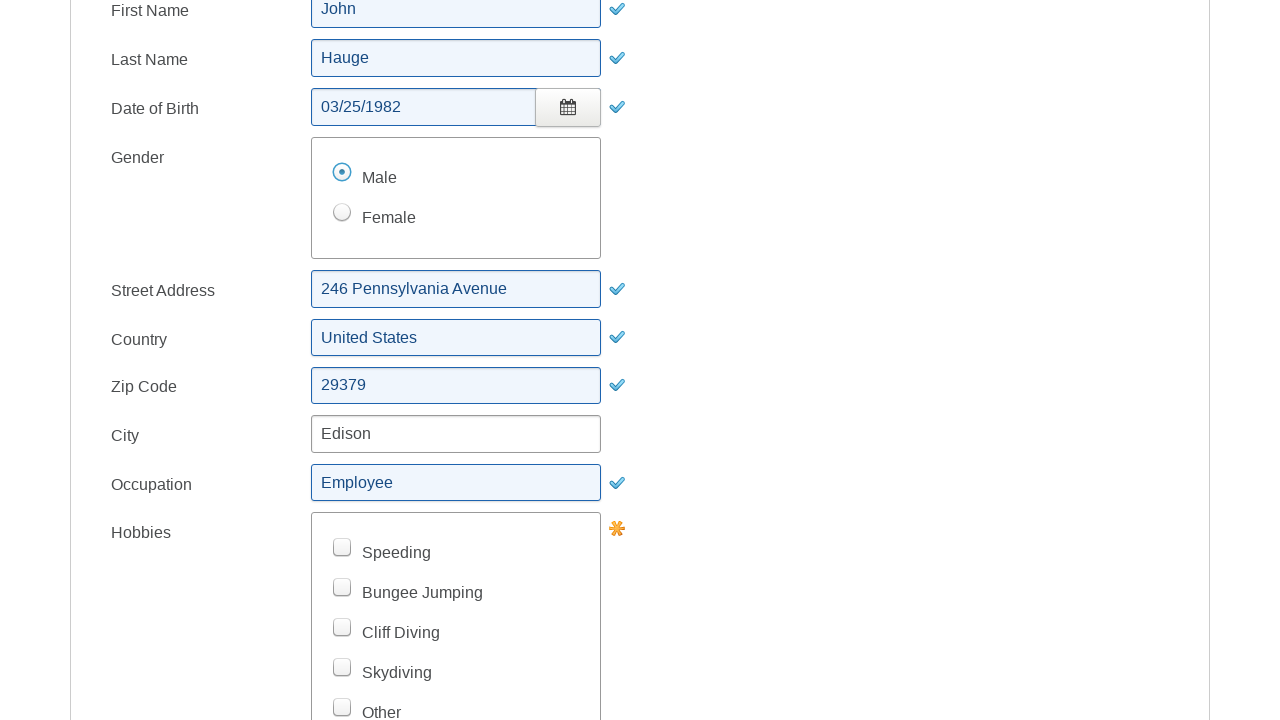

Selected 'Speeding' hobby checkbox at (382, 553) on xpath=//label[text()=' Speeding']
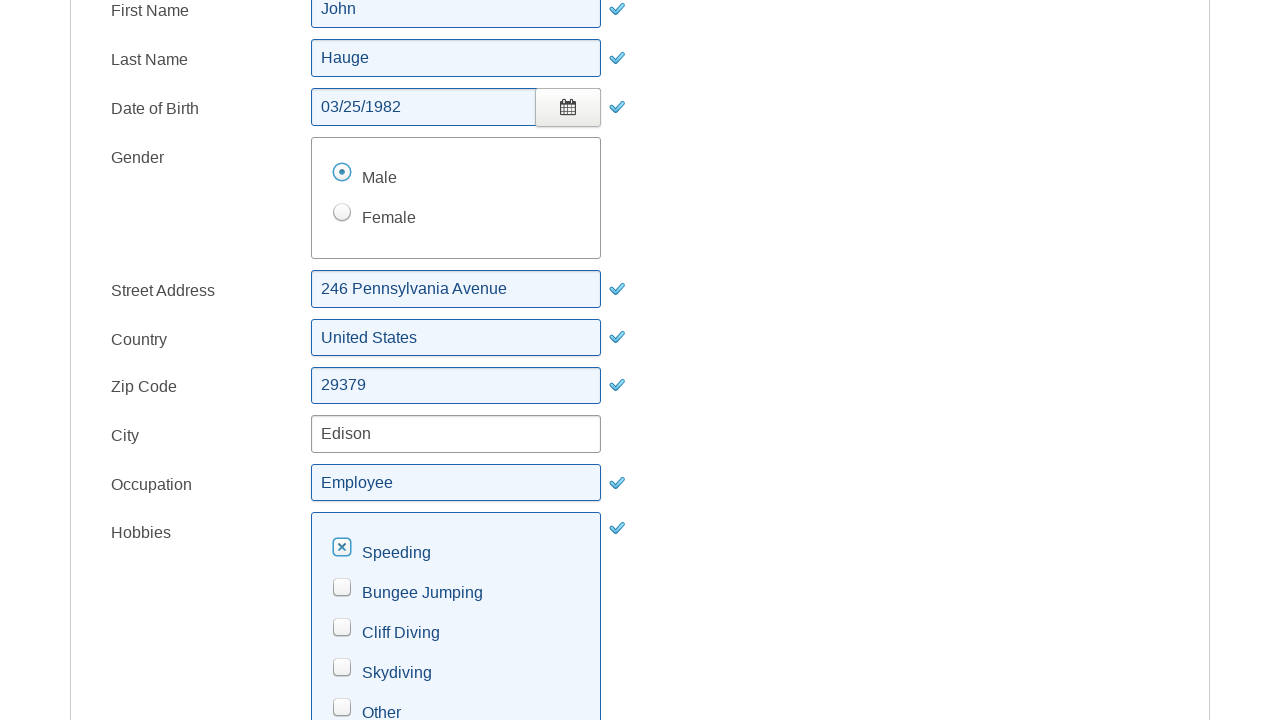

Selected 'Skydiving' hobby checkbox at (382, 673) on xpath=//label[text()=' Skydiving']
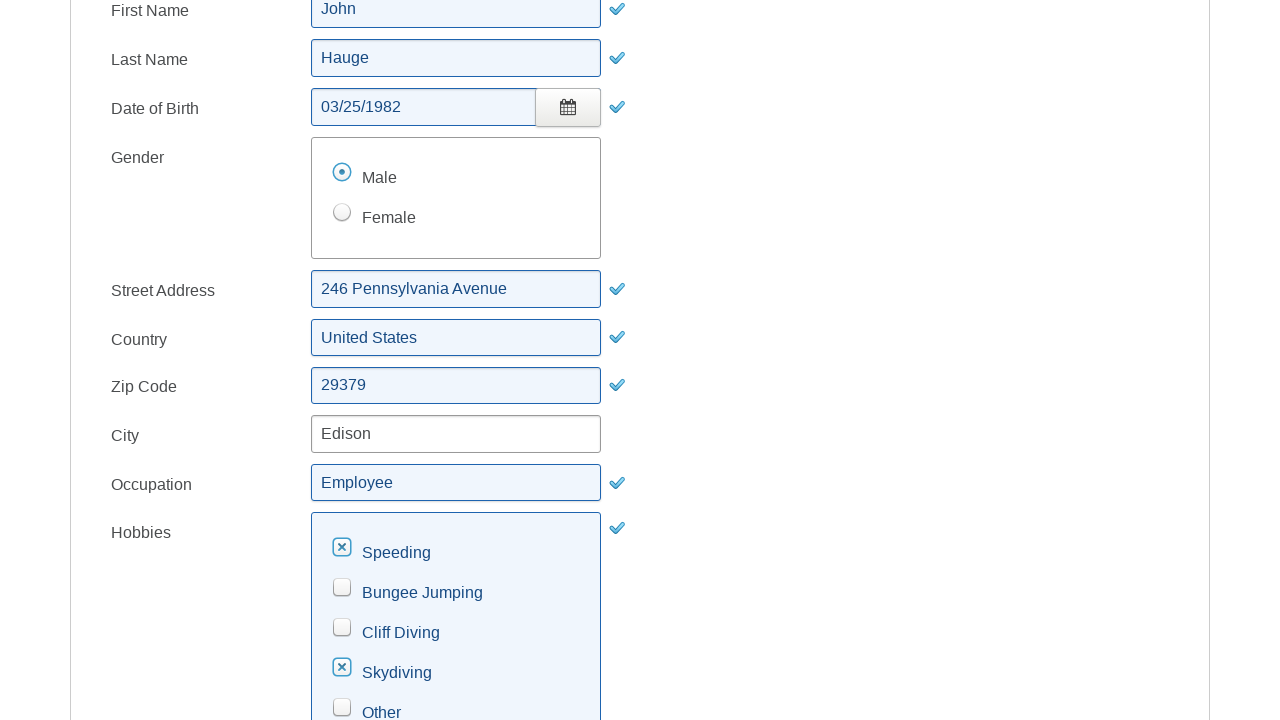

Filled website with 'http://www.allstate.com/' on #website
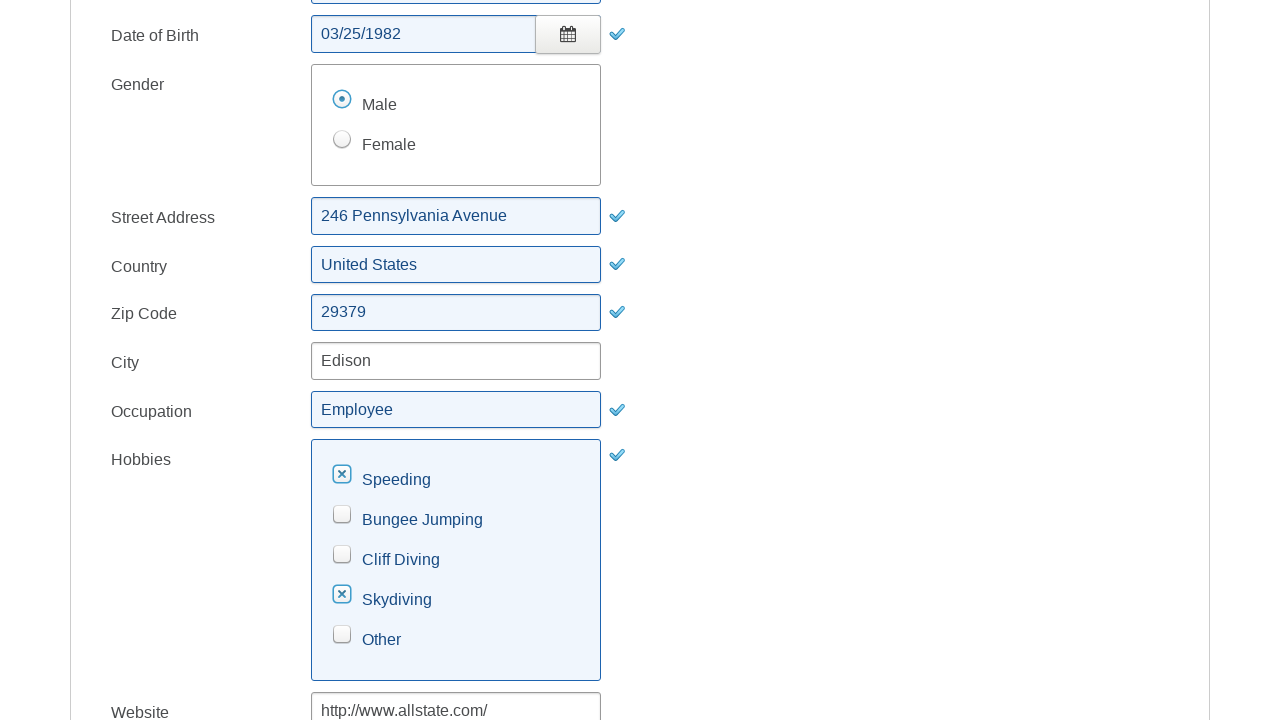

Clicked Next button to proceed to Product Data page at (455, 477) on #nextenterproductdata
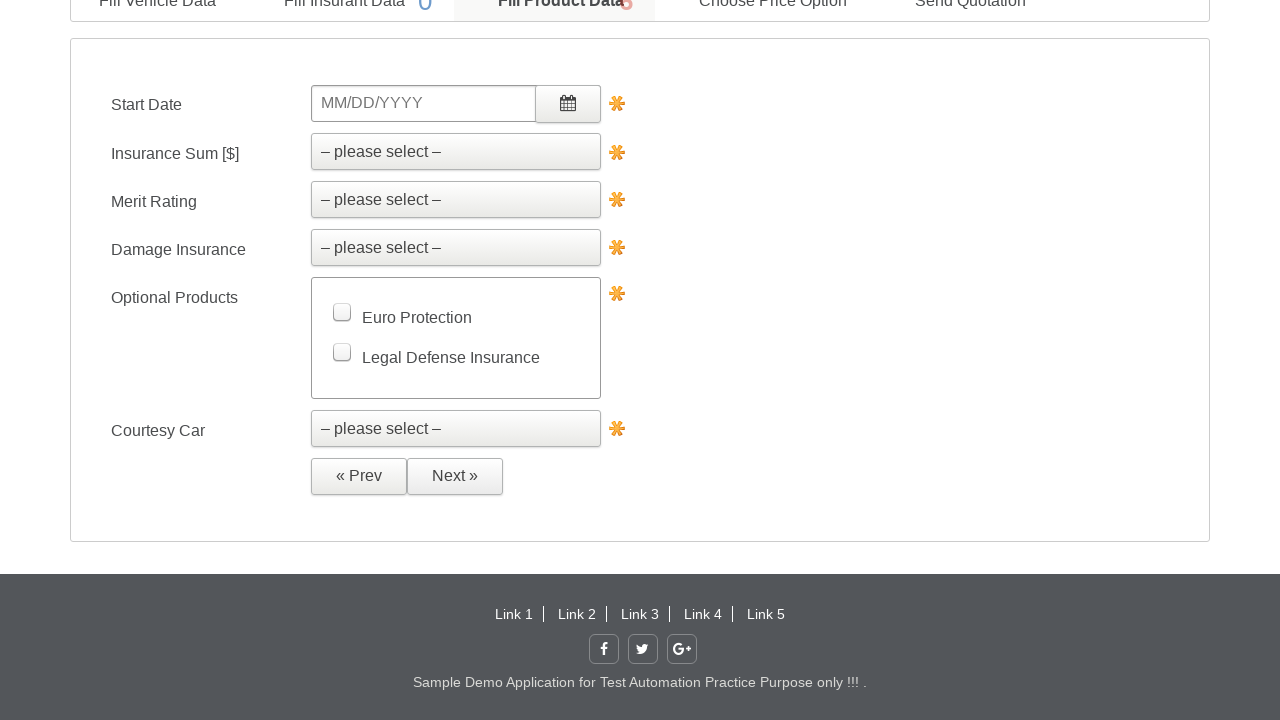

Product Data page loaded (DOM content loaded)
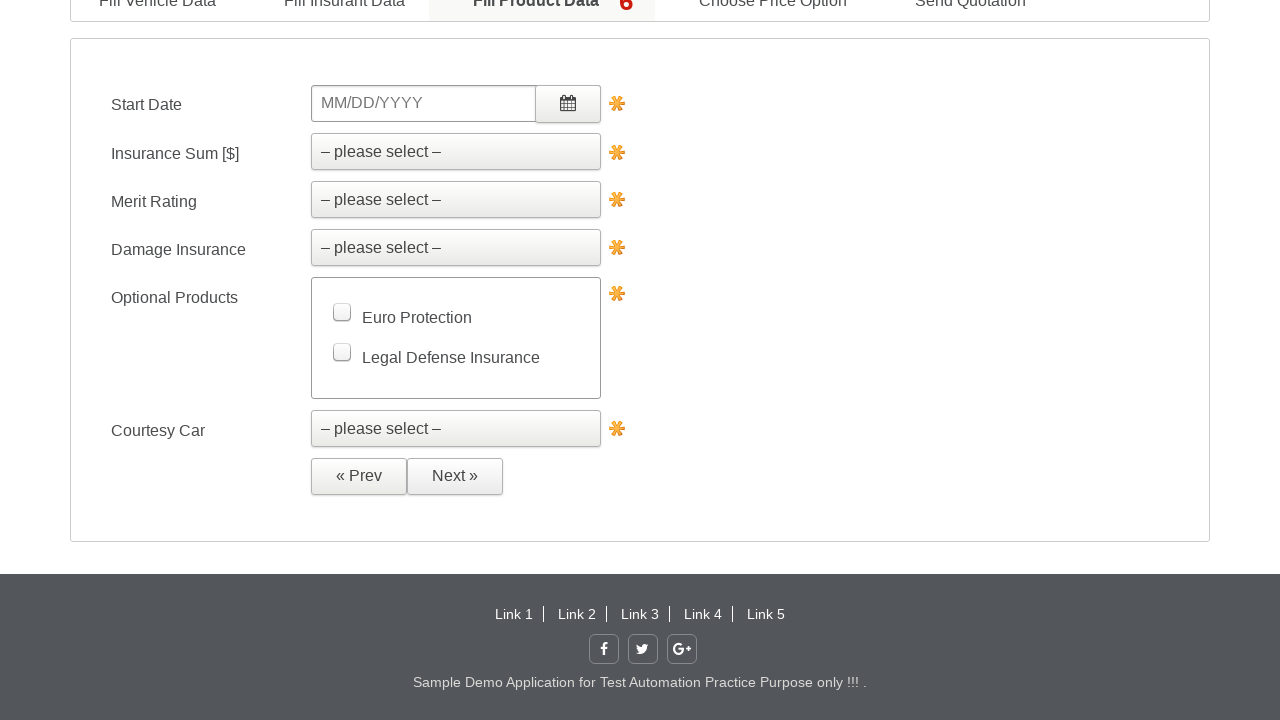

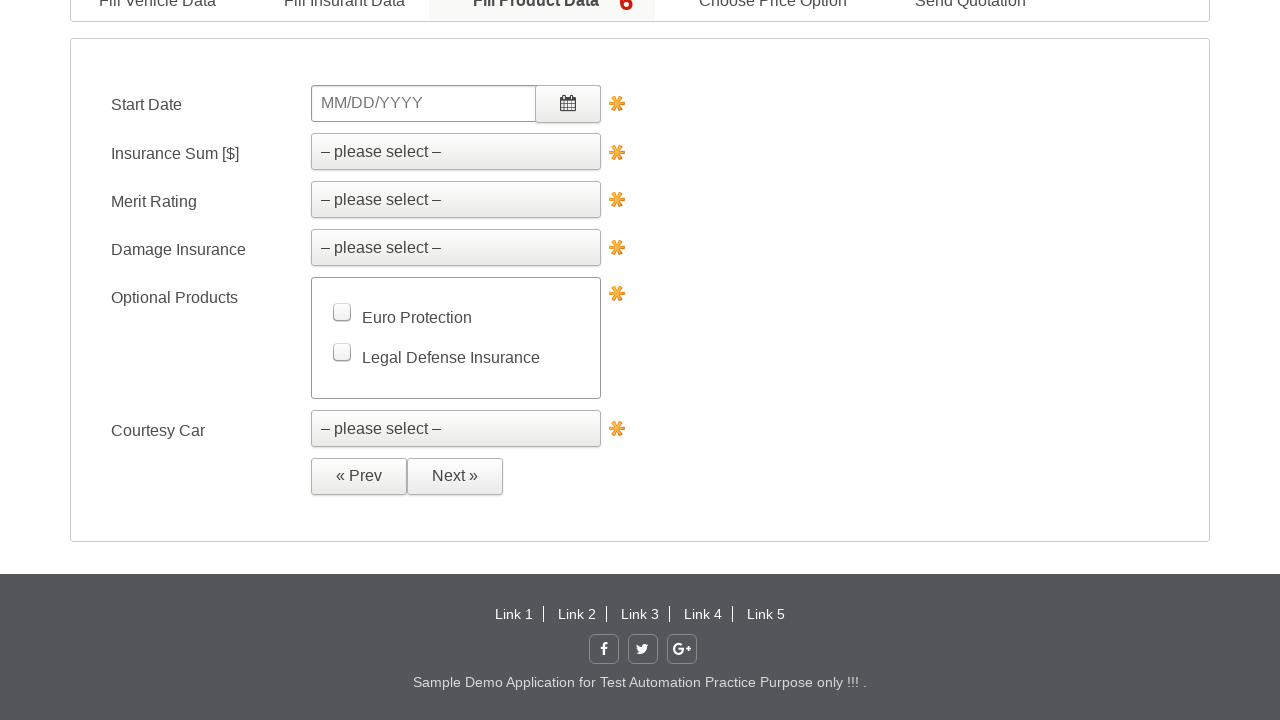